Tests iframe interaction and alert handling on W3Schools try-it editor, then navigates to a new tab and interacts with the main W3Schools site

Starting URL: https://www.w3schools.com/js/tryit.asp?filename=tryjs_alert

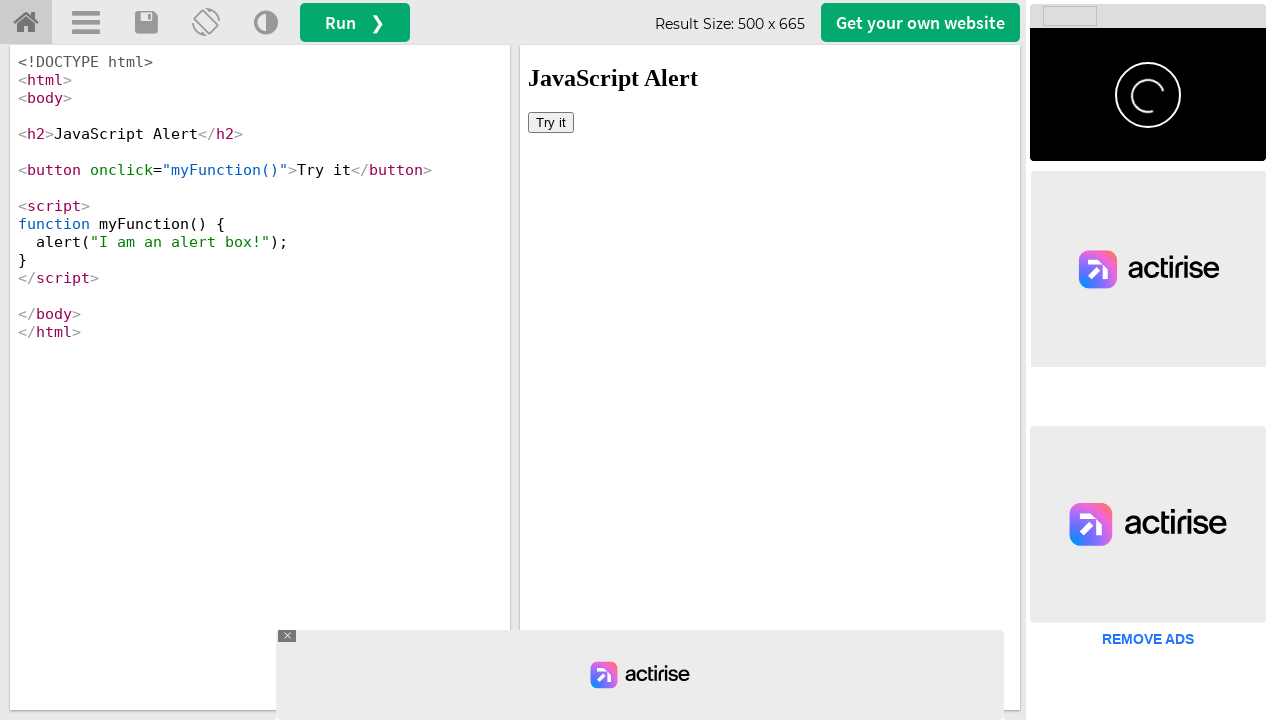

Clicked button in try-it editor iframe at (551, 122) on #iframeResult >> internal:control=enter-frame >> button
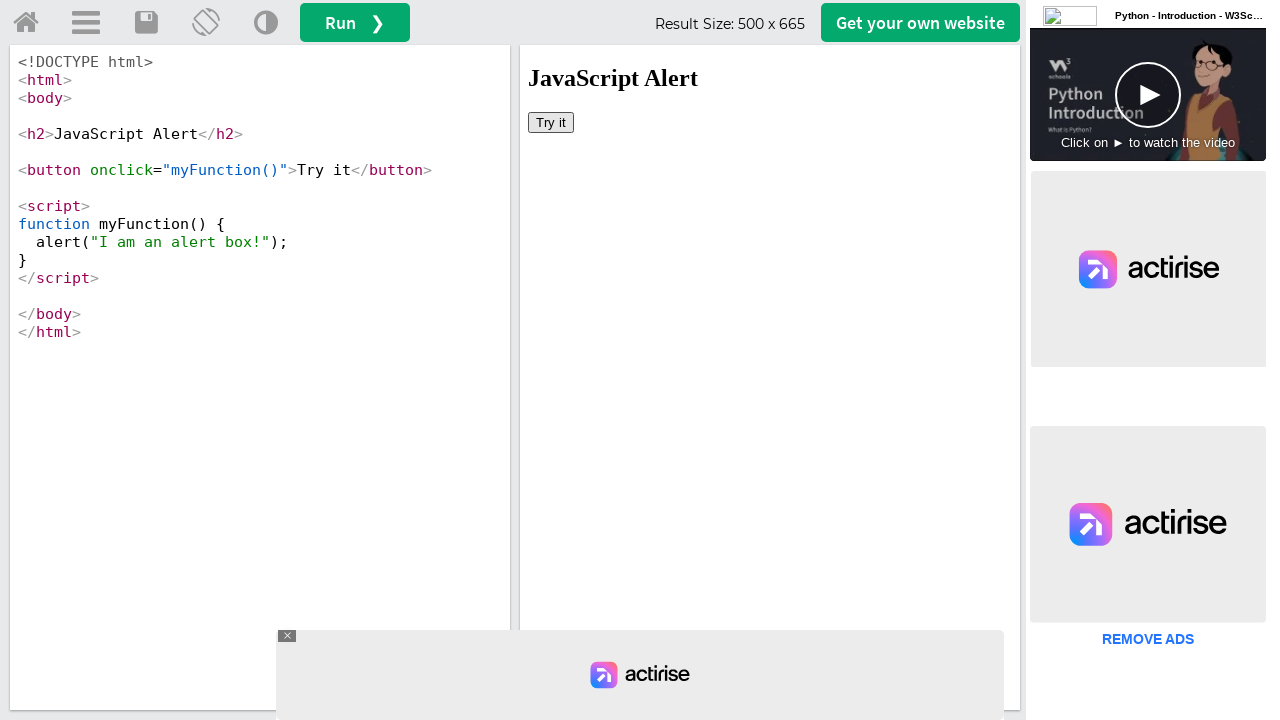

Set up dialog handler to accept alerts
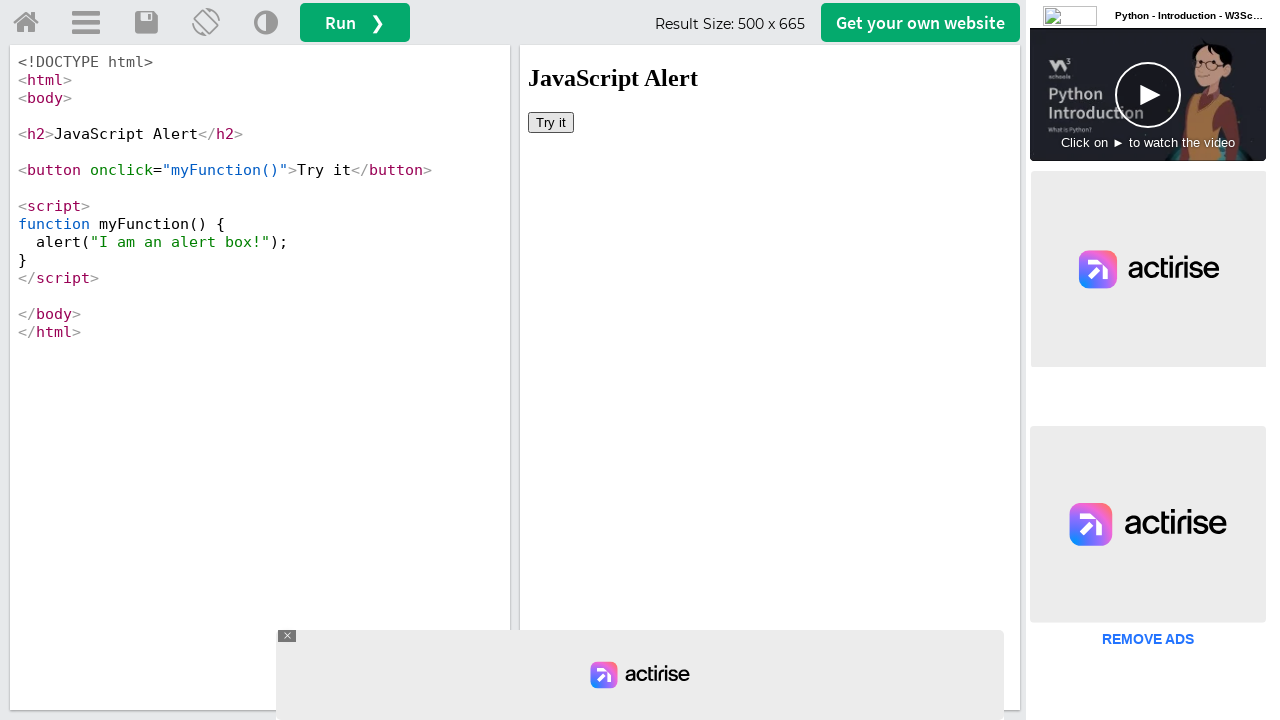

Clicked 'Get your own website' button to open new tab at (920, 22) on a#getwebsitebtn
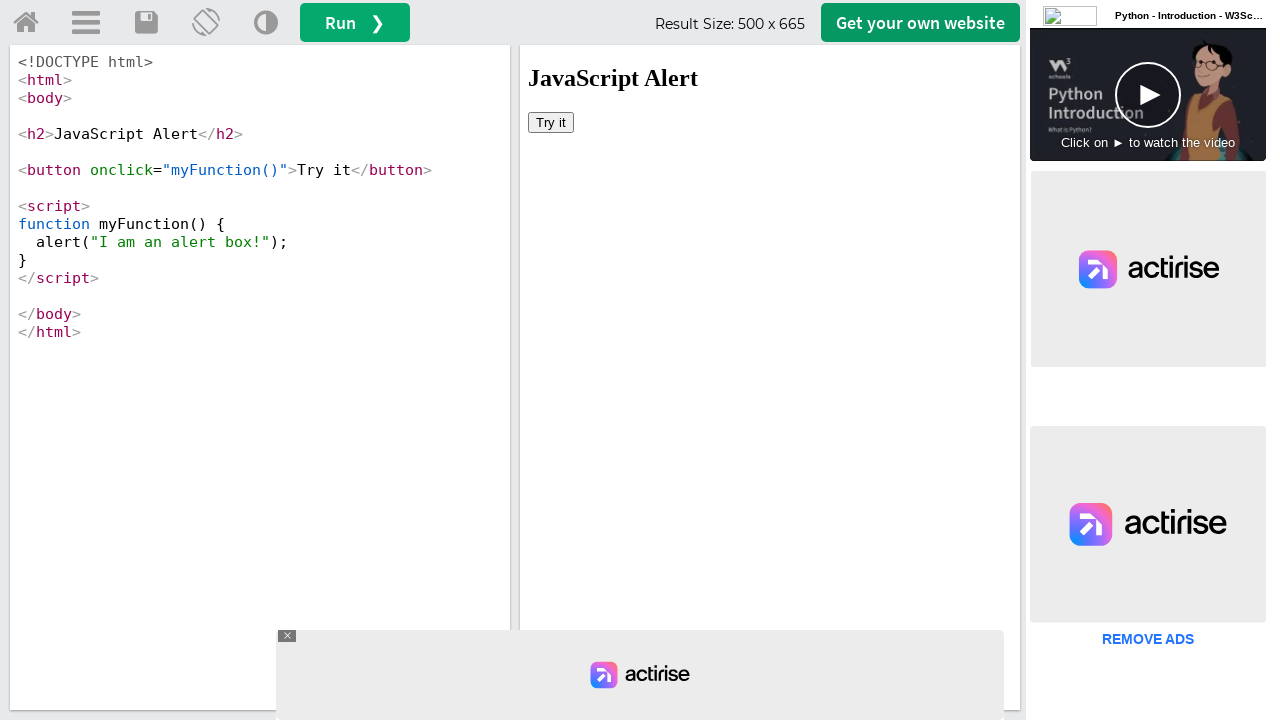

New tab opened and captured
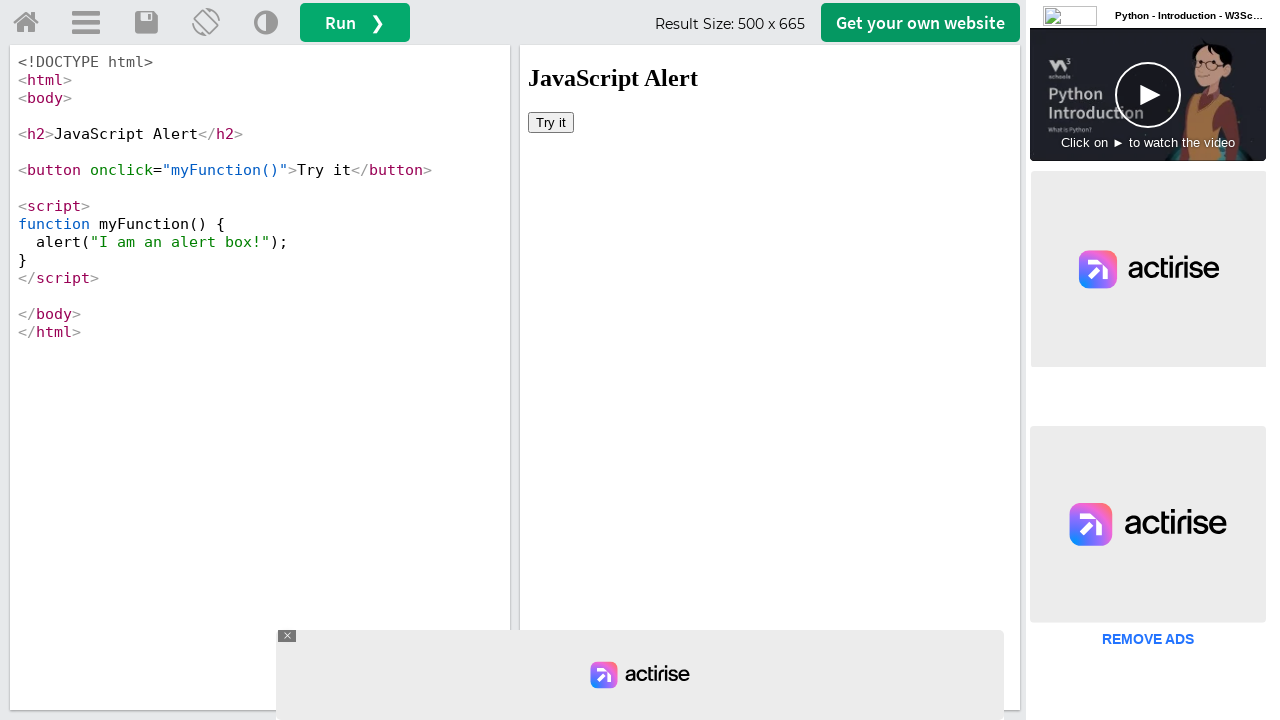

New page finished loading
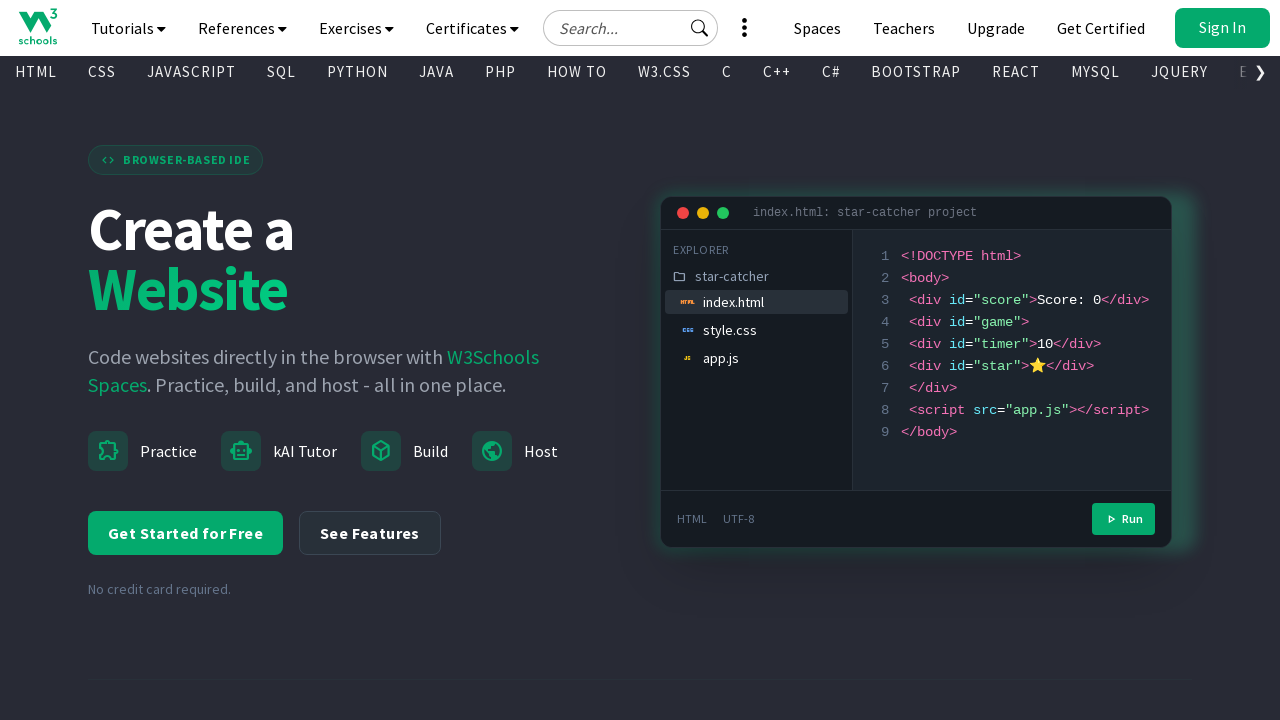

Clicked navigation link in new tab at (192, 72) on xpath=//*[@id='subtopnav']/a[3]
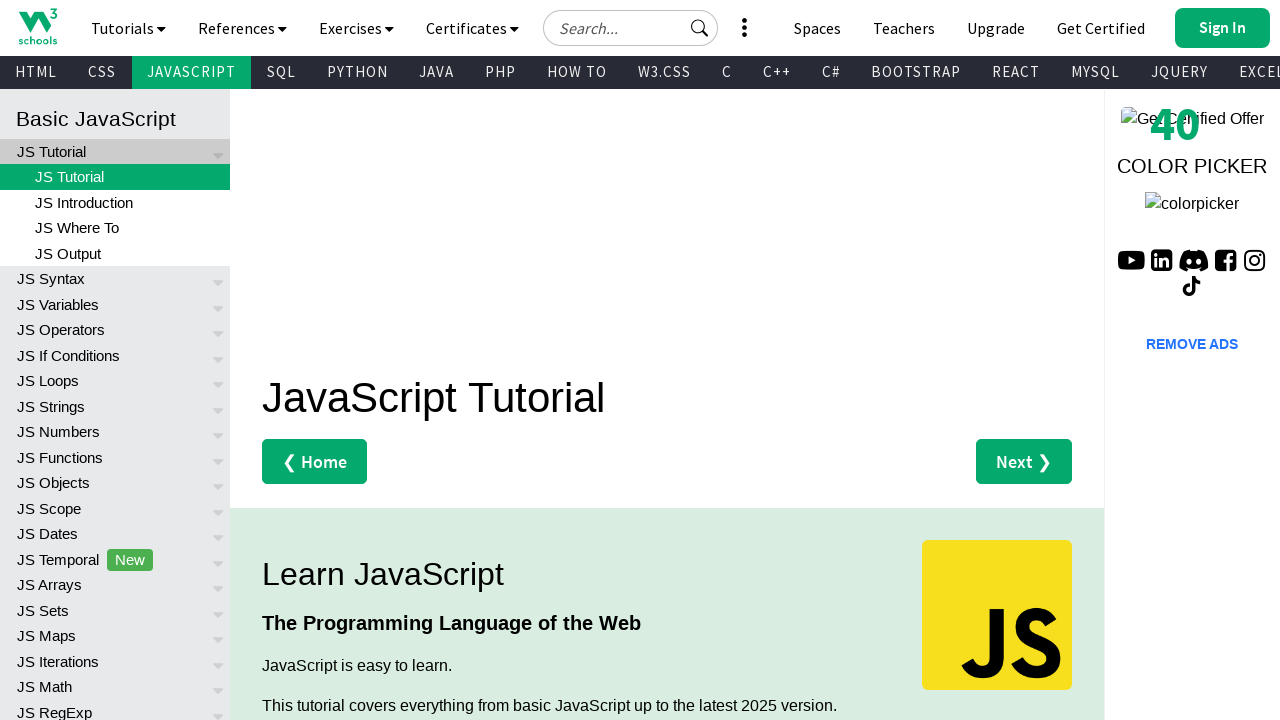

Closed new tab
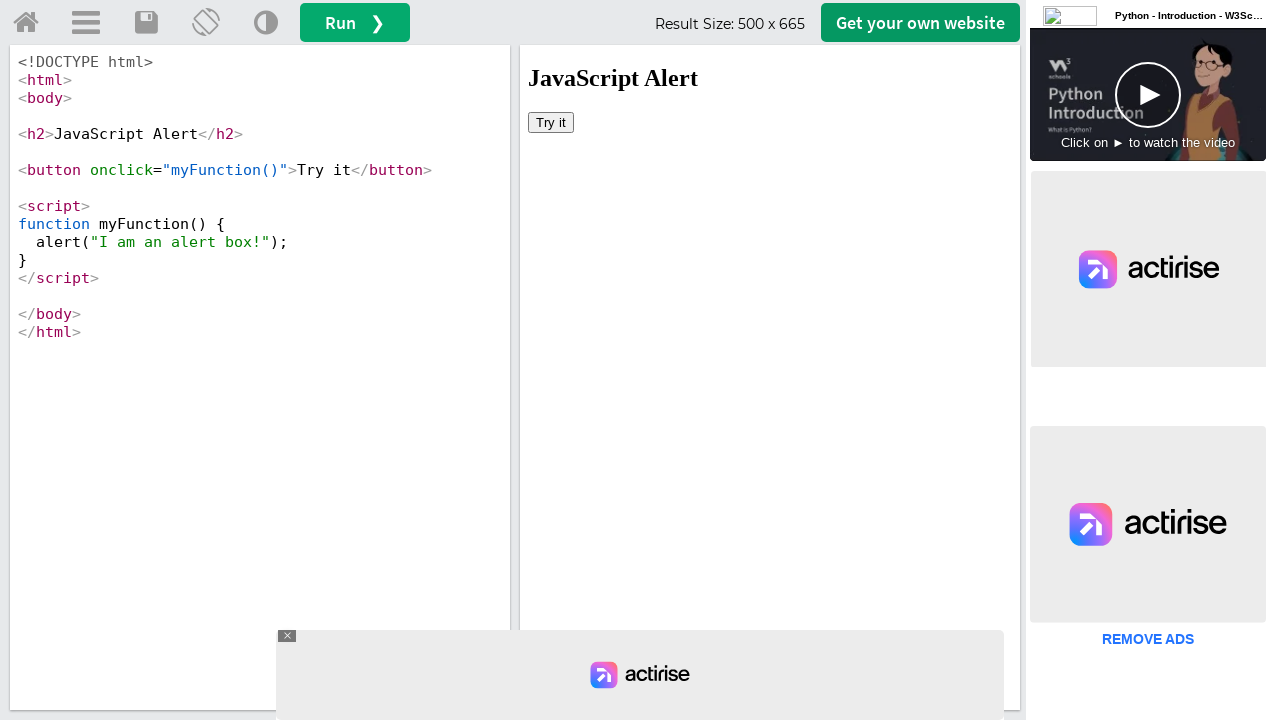

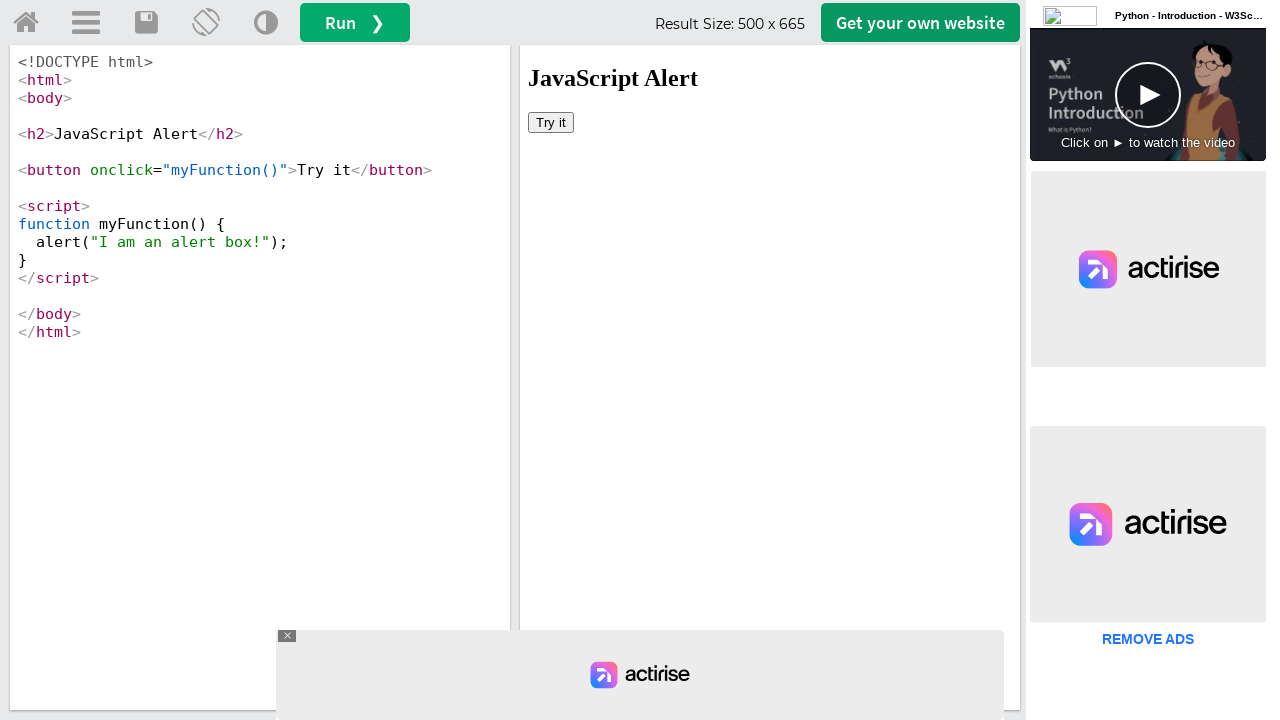